Navigates to prego.ua homepage, scrolls down slightly, and clicks on the third link in the sale categories section

Starting URL: https://prego.ua/

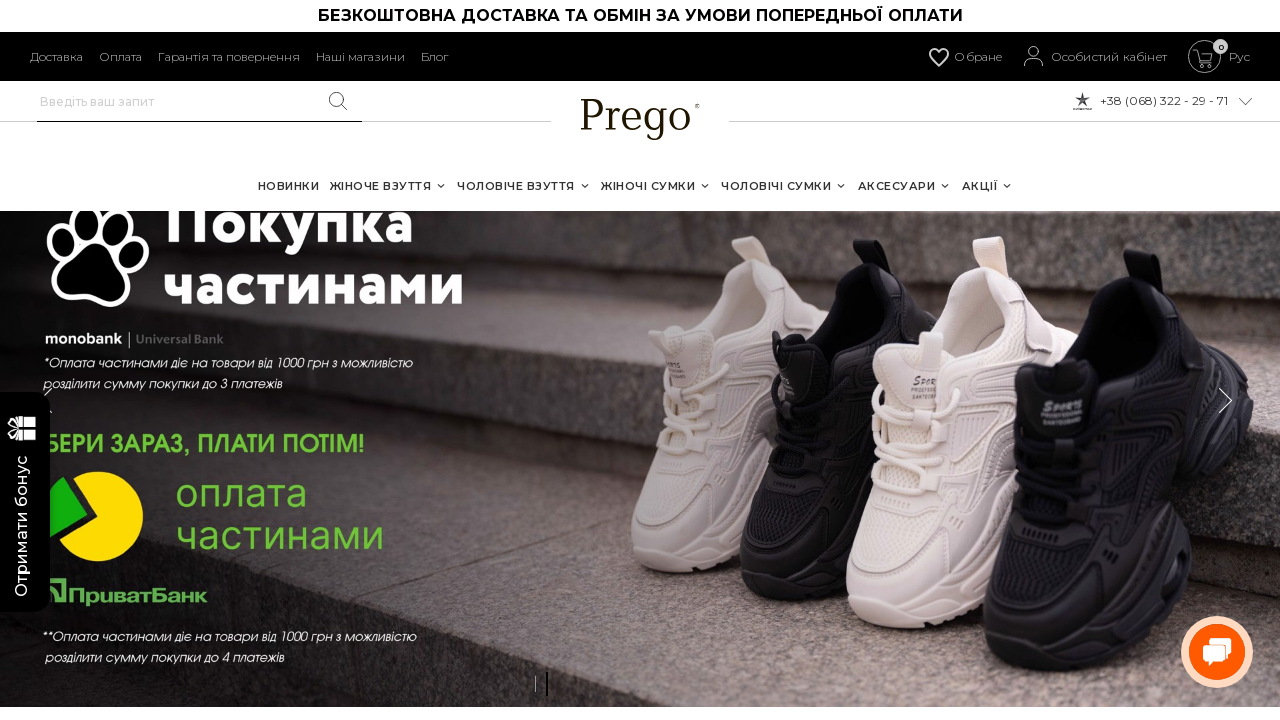

Navigated to prego.ua homepage
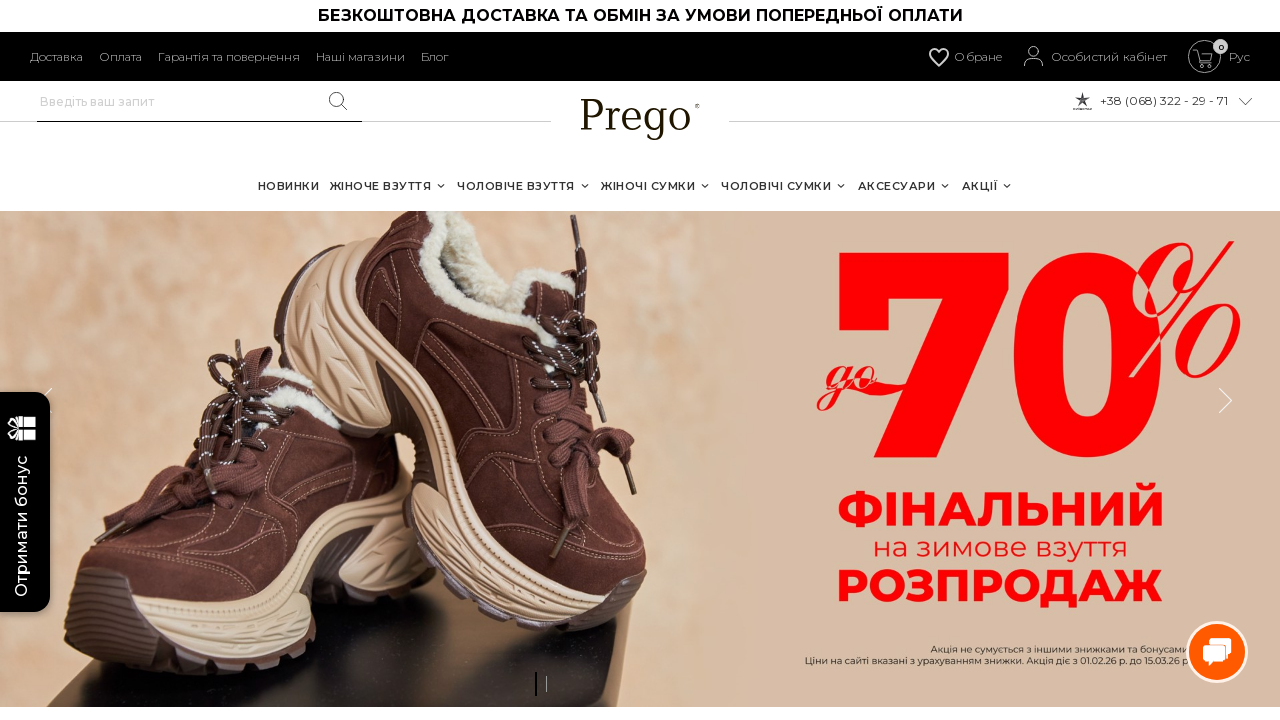

Scrolled down by 30 pixels
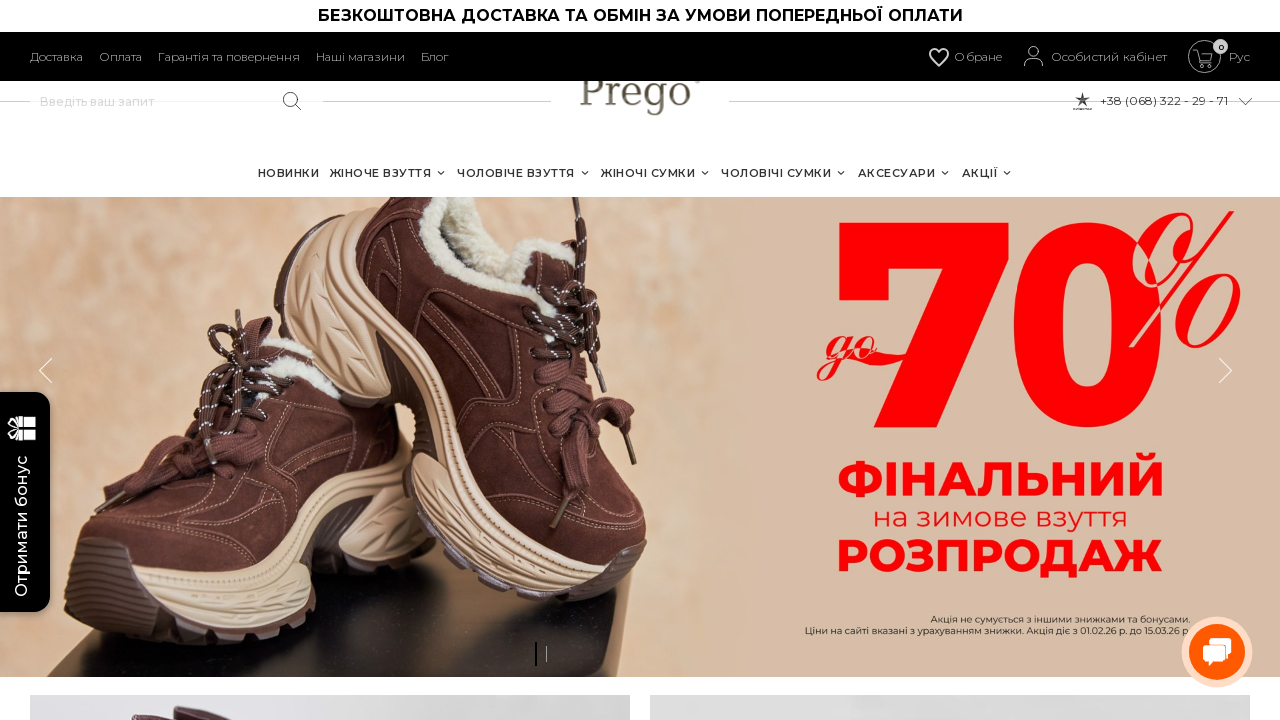

Clicked on the third link in the sale categories section at (611, 360) on div.sale-categories > a:nth-child(3)
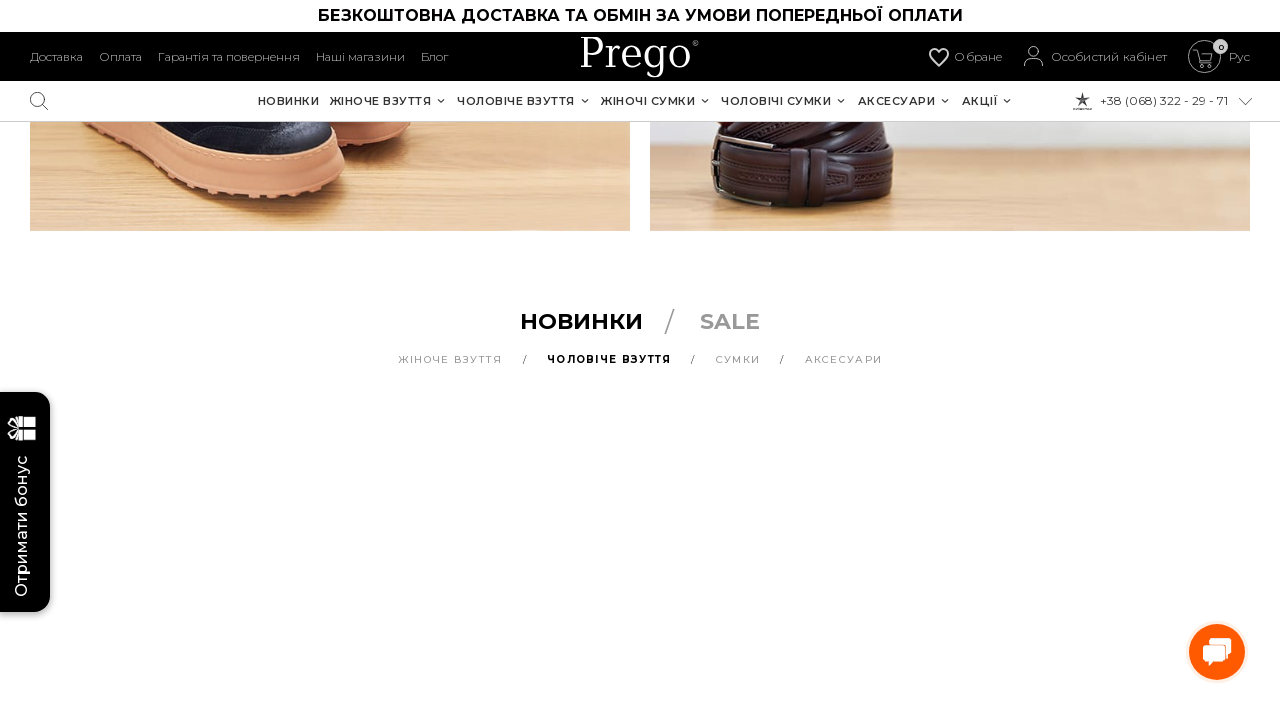

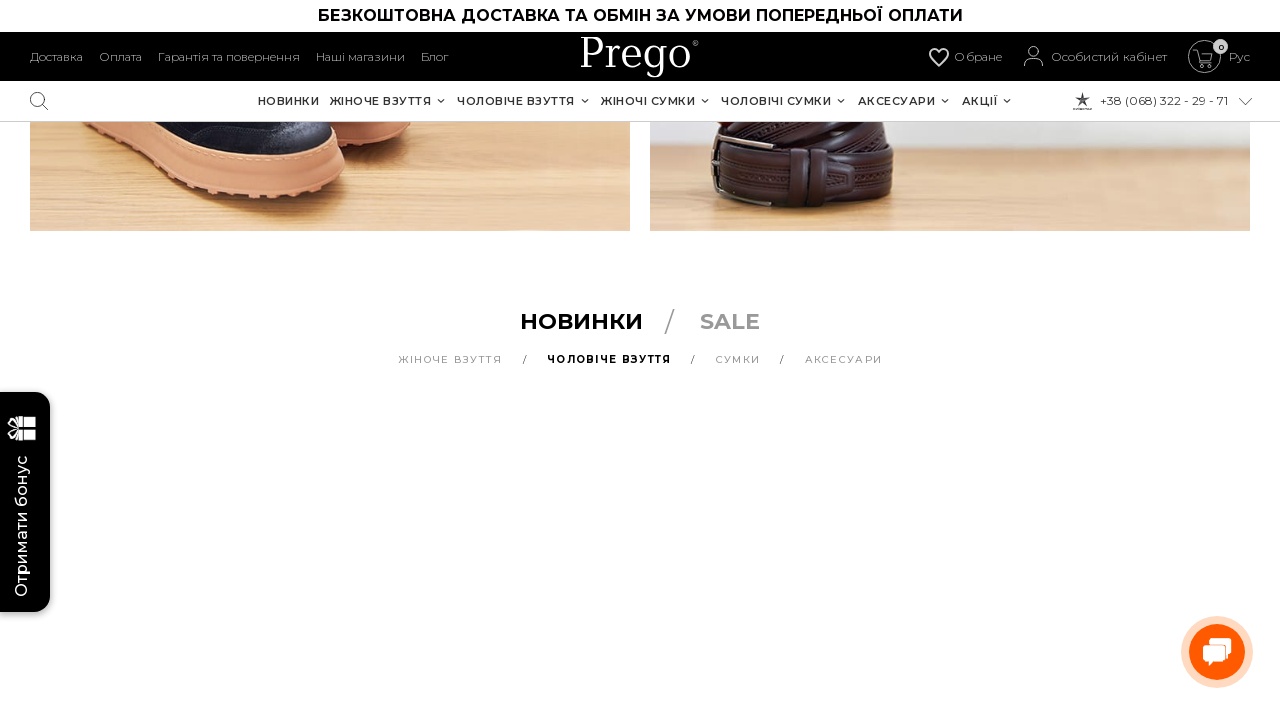